Tests filling out a practice form including text fields, radio buttons, and dropdown selections for state and city

Starting URL: https://www.tutorialspoint.com/selenium/practice/selenium_automation_practice.php

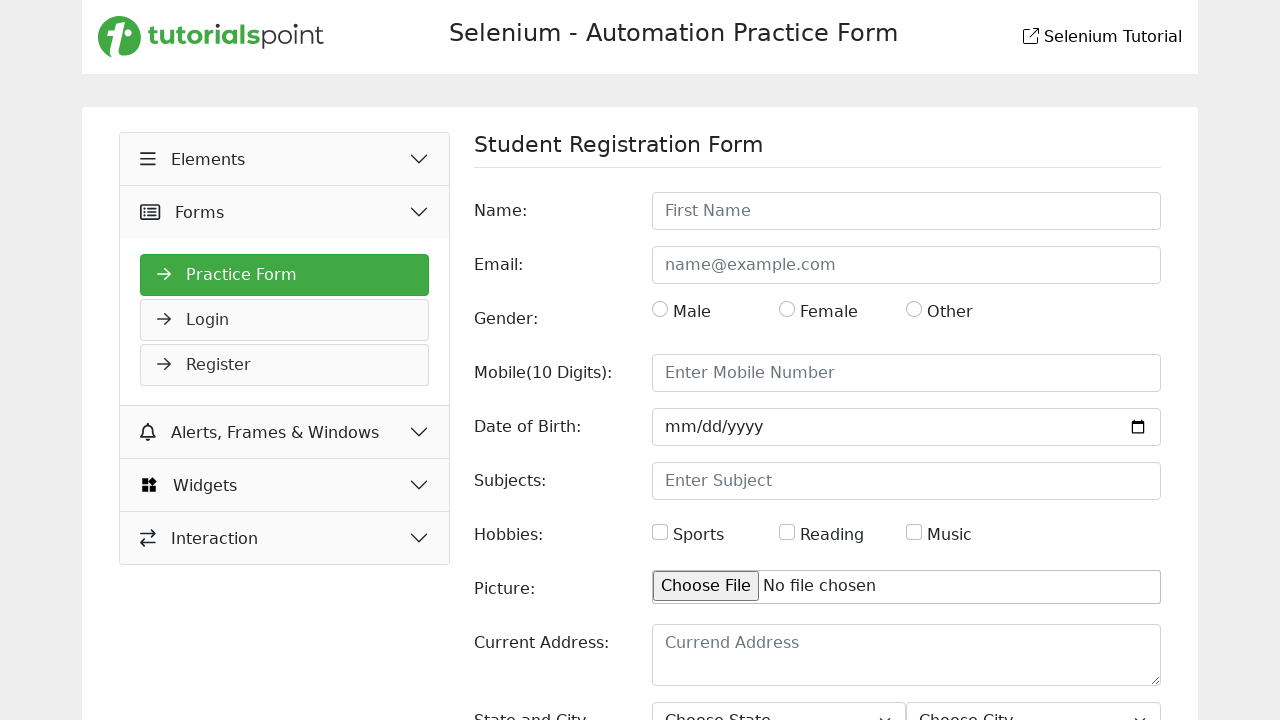

Filled name field with 'Kabelo' on input[name='name']
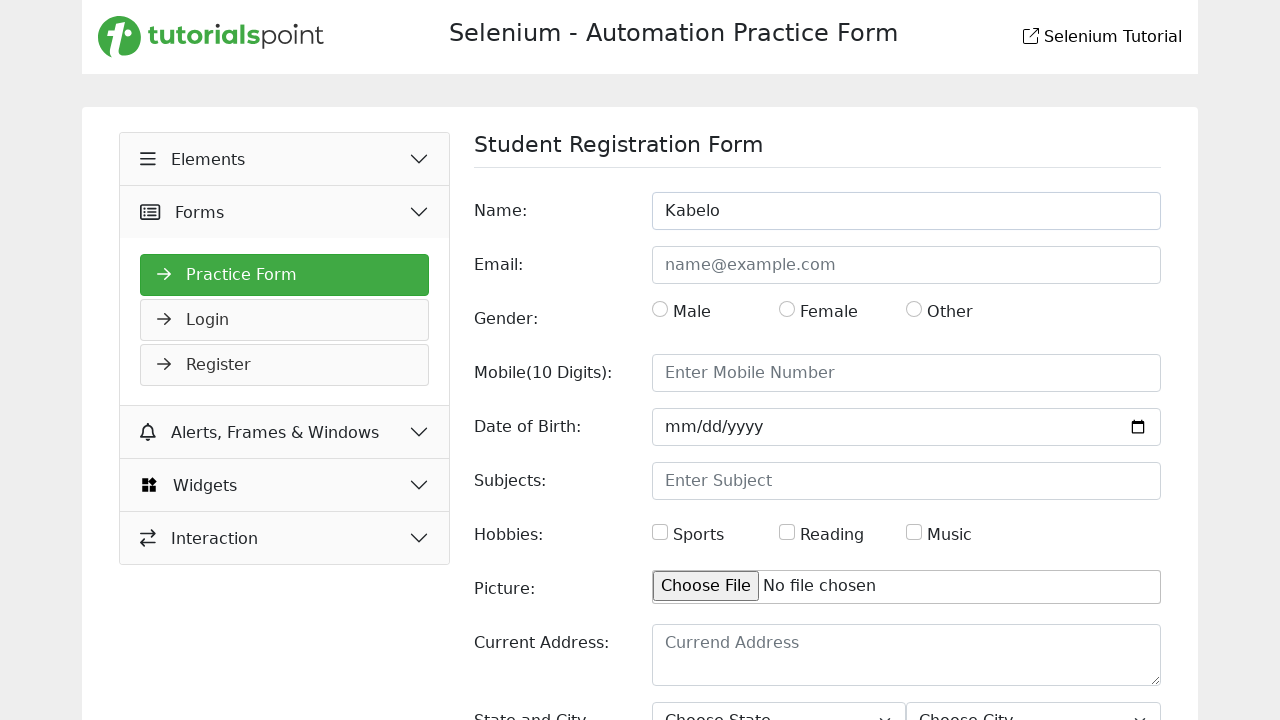

Filled email field with 'kabelo@gmail.com' on input[name='email']
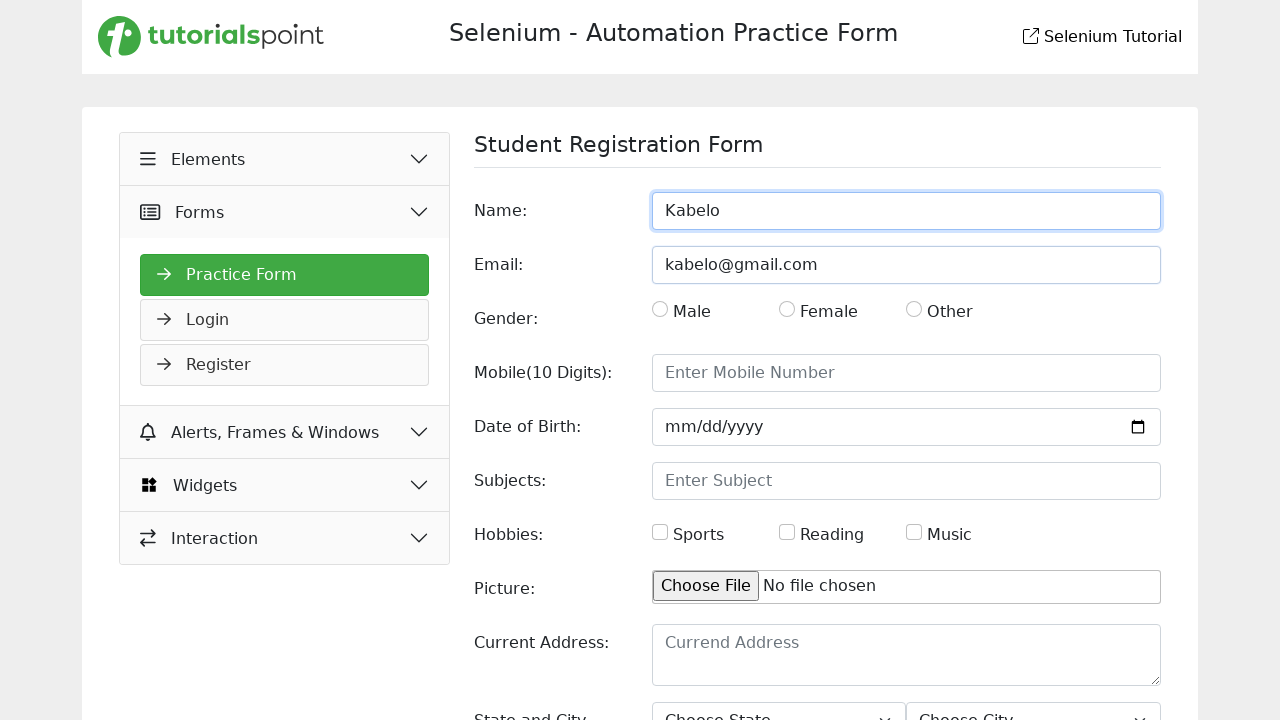

Filled mobile field with '01234569871' on #mobile
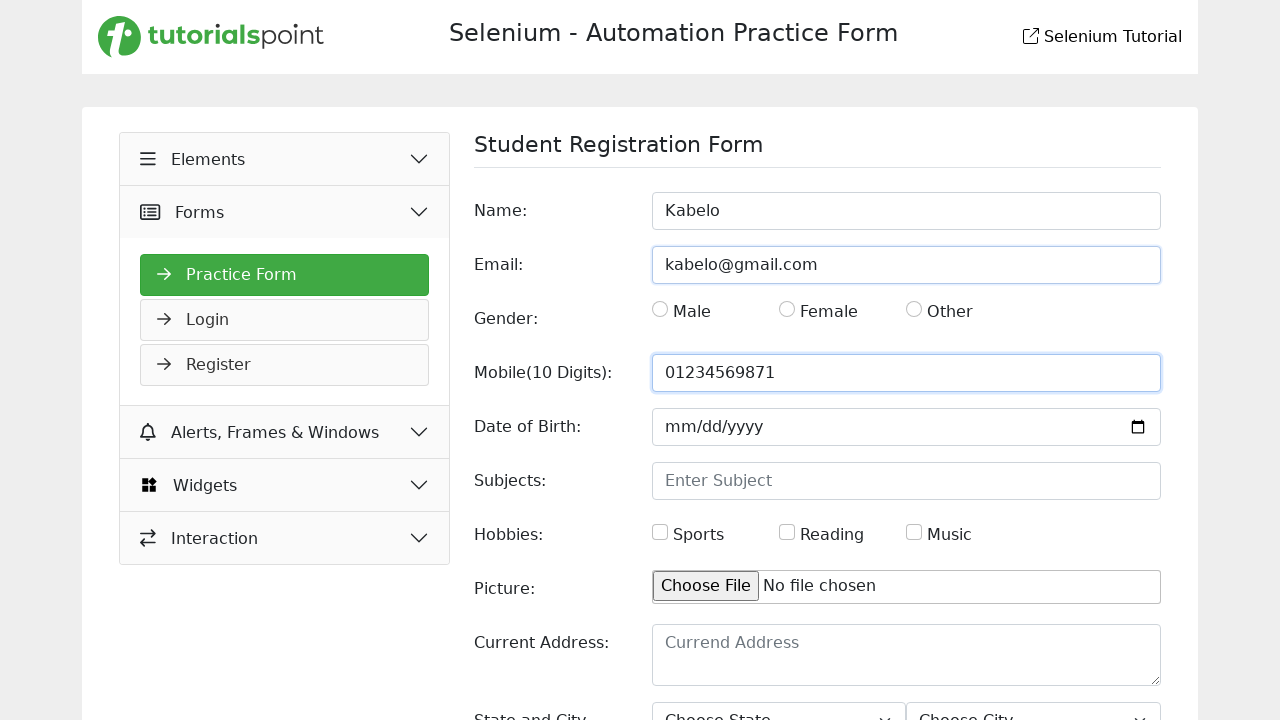

Filled subject field with 'Java' on input.form-control#subjects
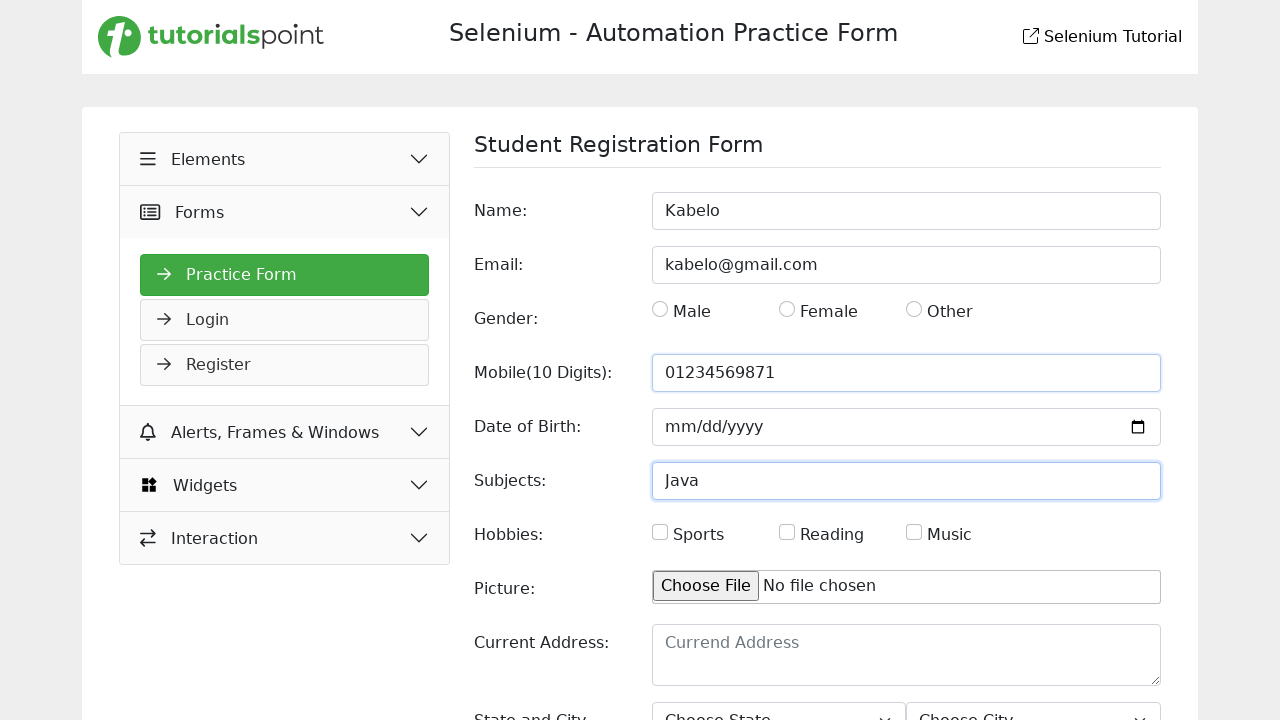

Clicked gender radio button at (660, 309) on #gender
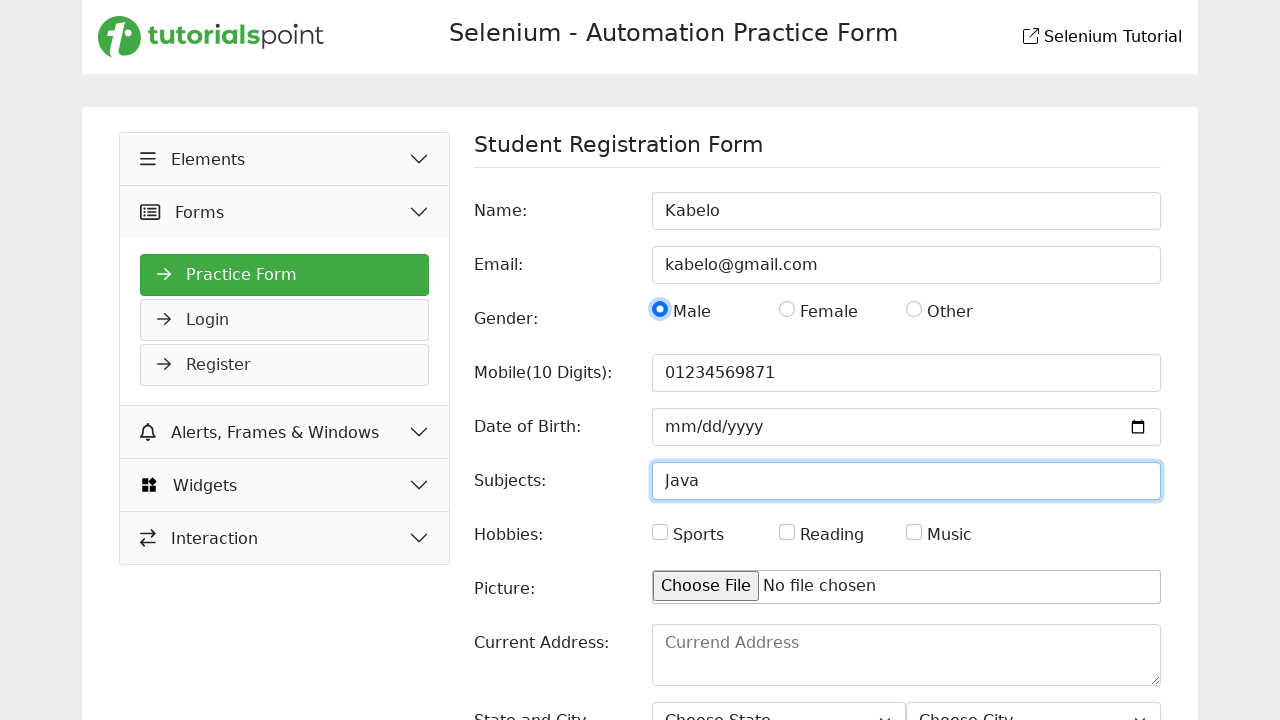

Filled address field with '123 Penelope Street' on textarea#picture
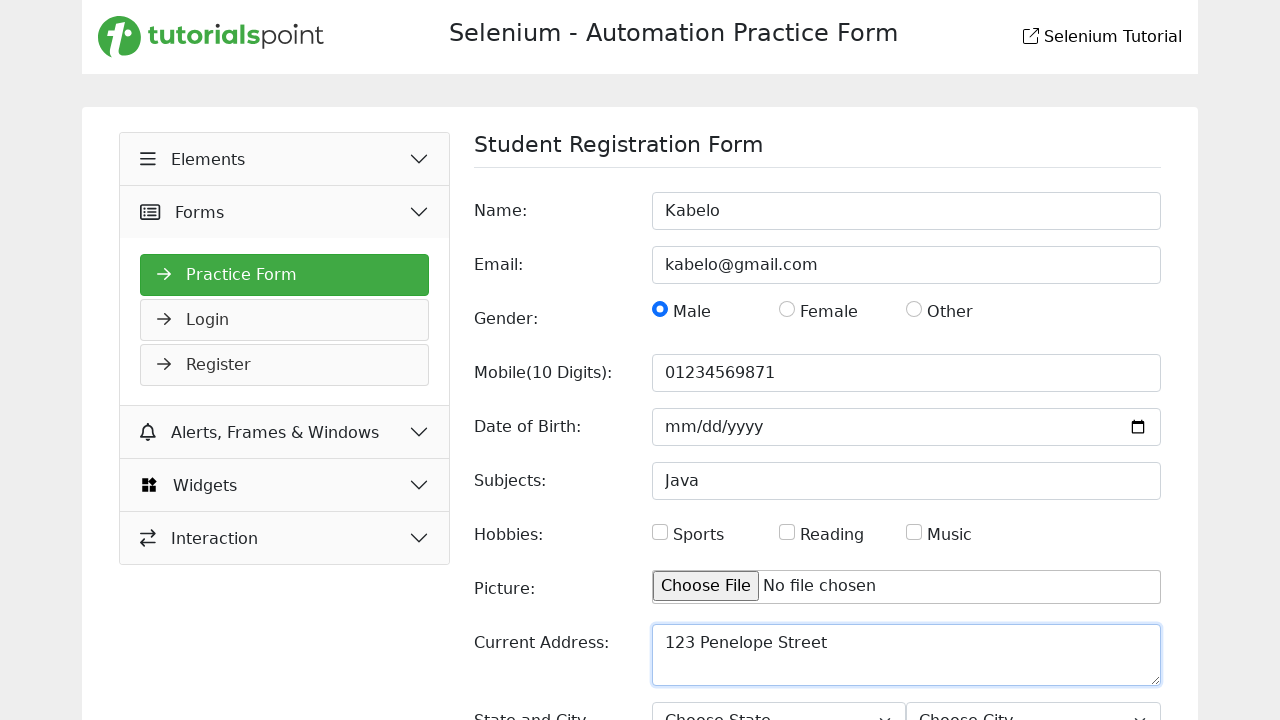

Selected 'Haryana' from state dropdown on #state
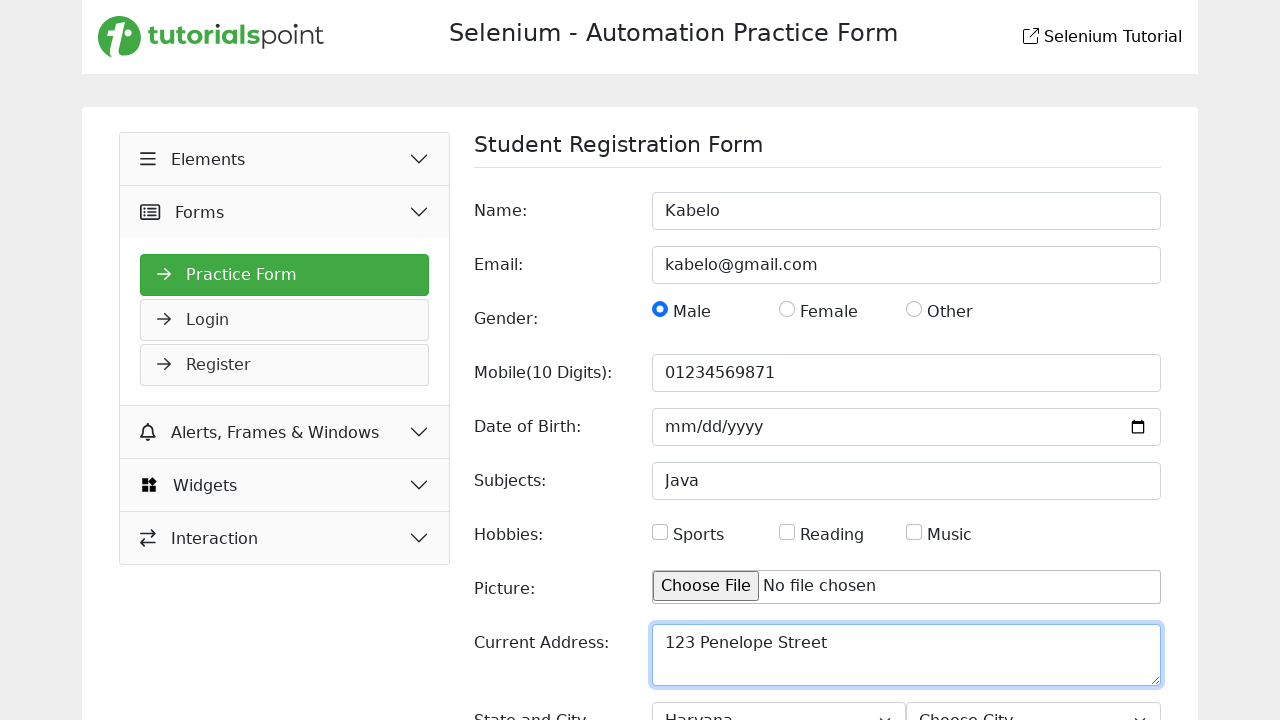

Selected city from dropdown by index 1 (second option) on #city
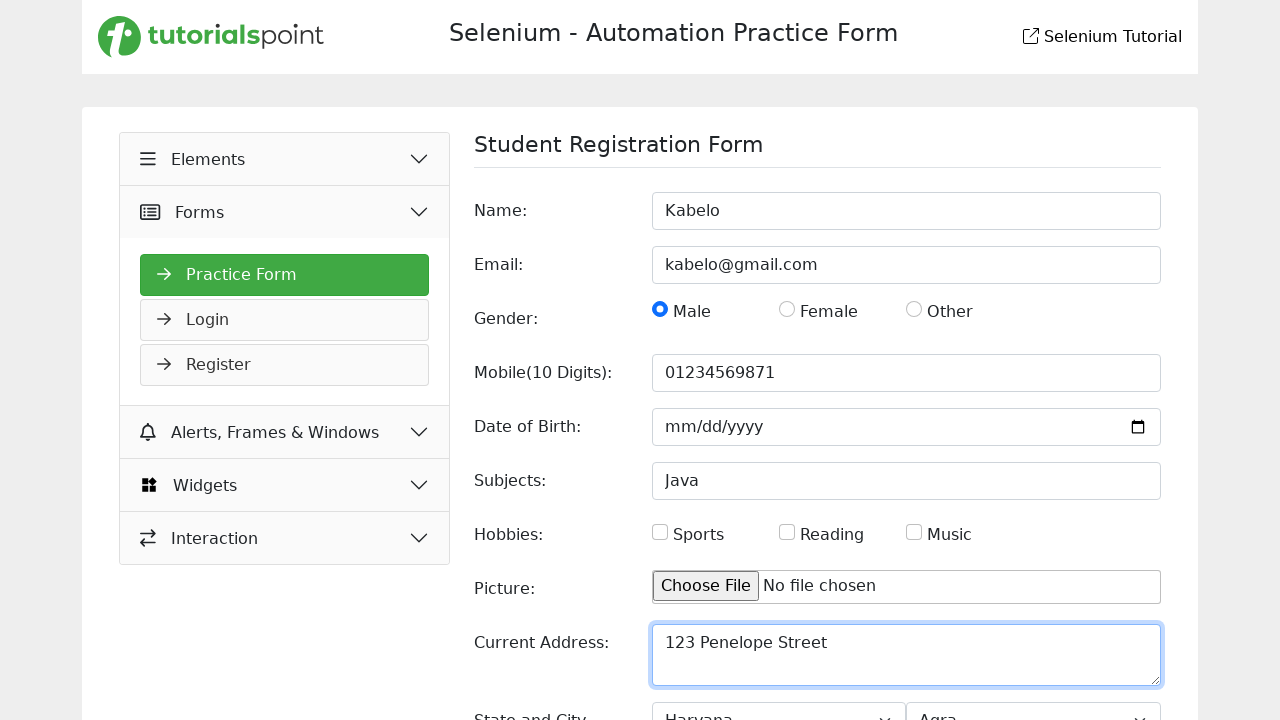

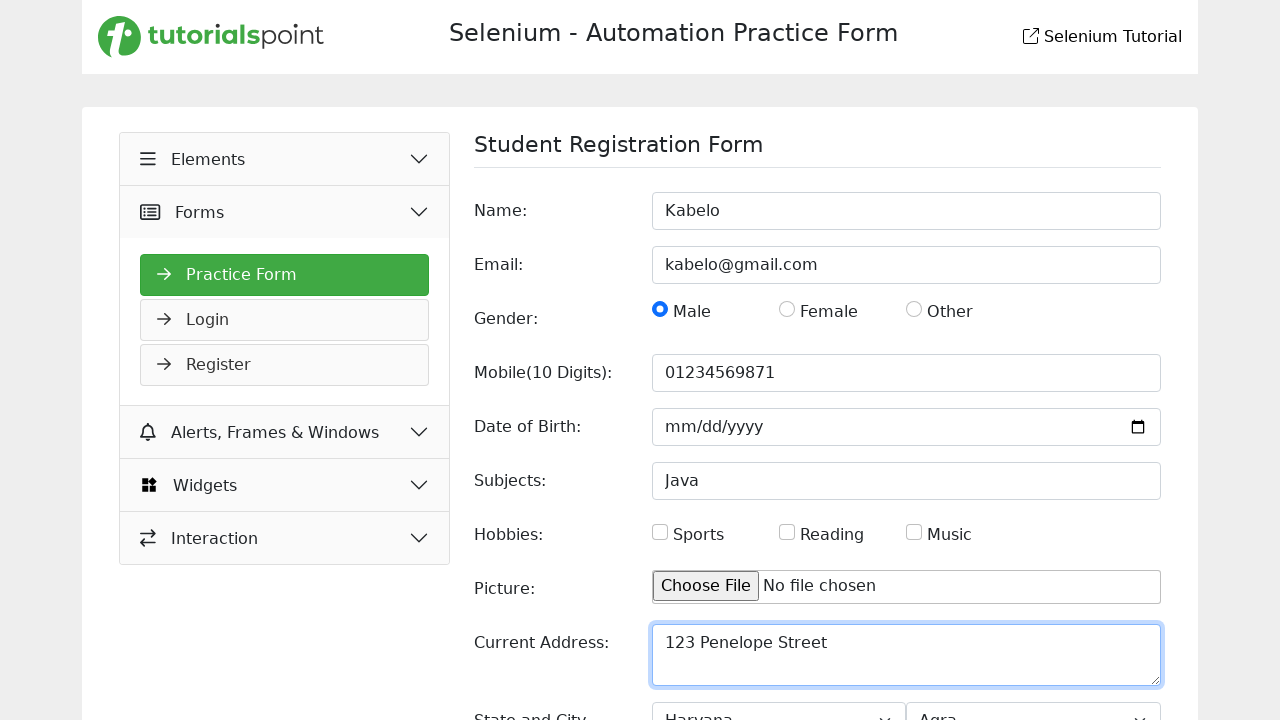